Tests the jQuery UI Selectable widget by switching to the demo iframe and performing a click-and-drag selection from the first list item to the seventh list item to select all items.

Starting URL: https://jqueryui.com/selectable/

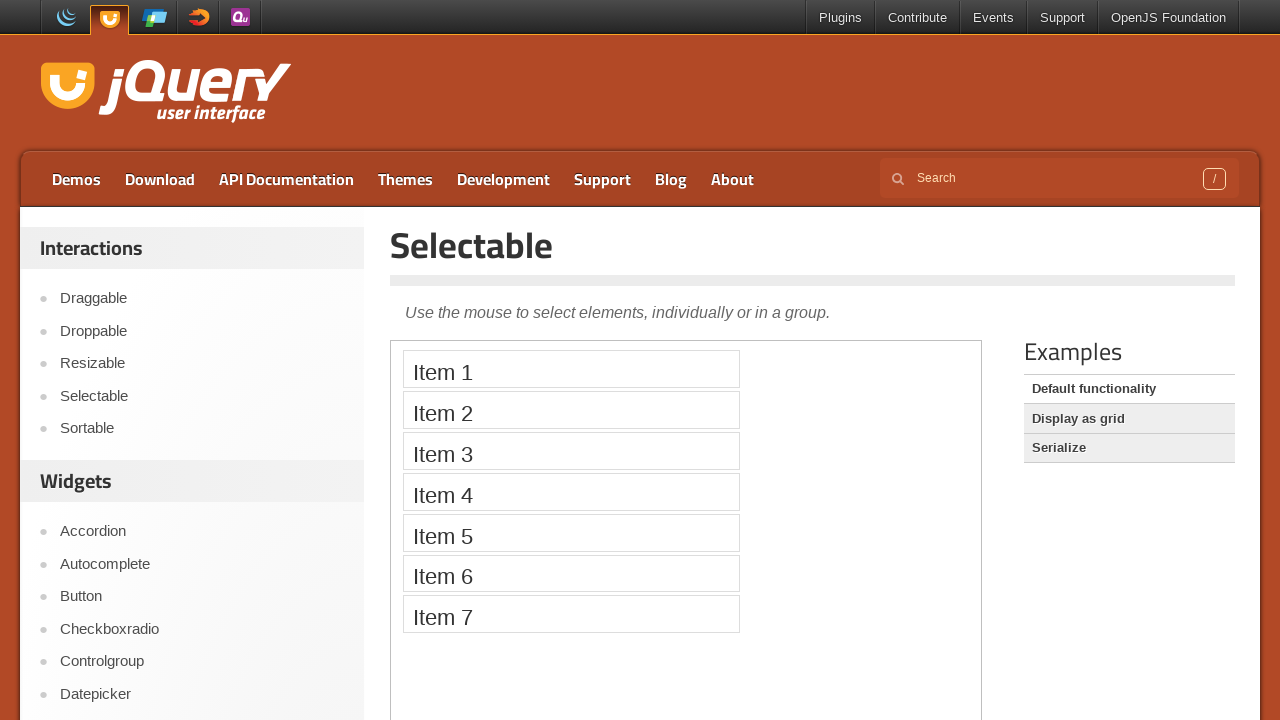

Located the demo iframe
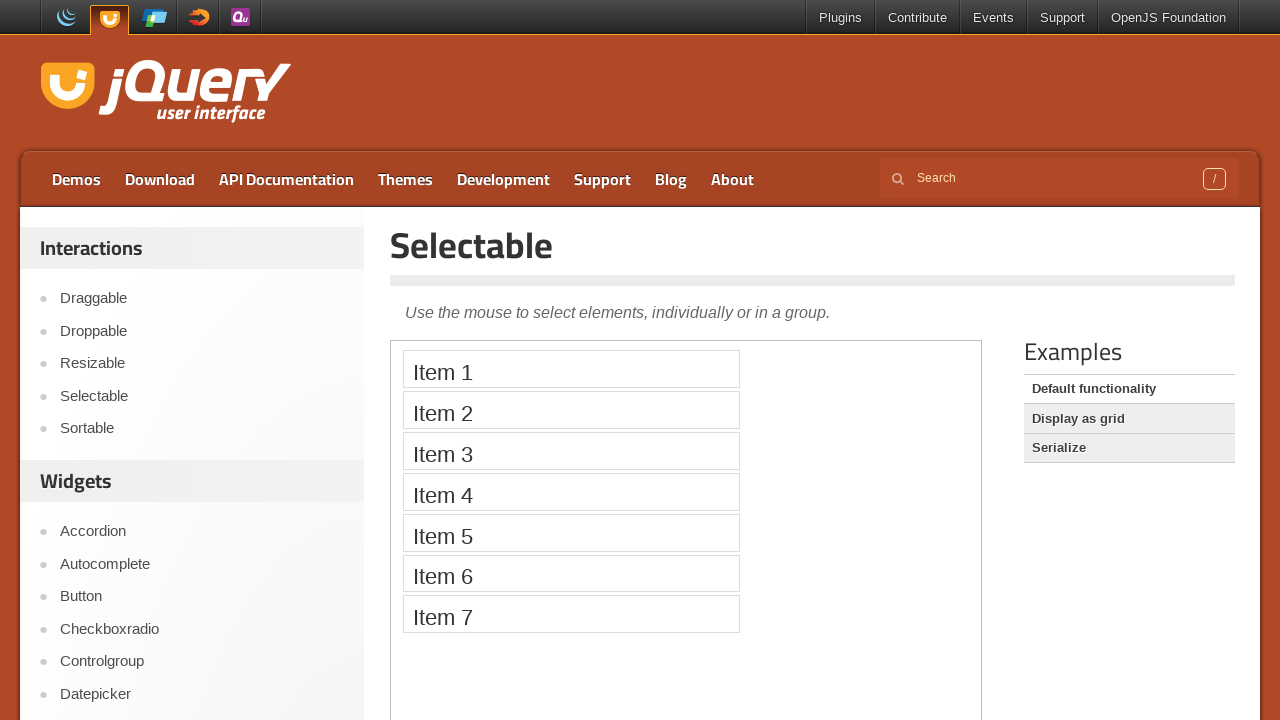

Located the first selectable list item
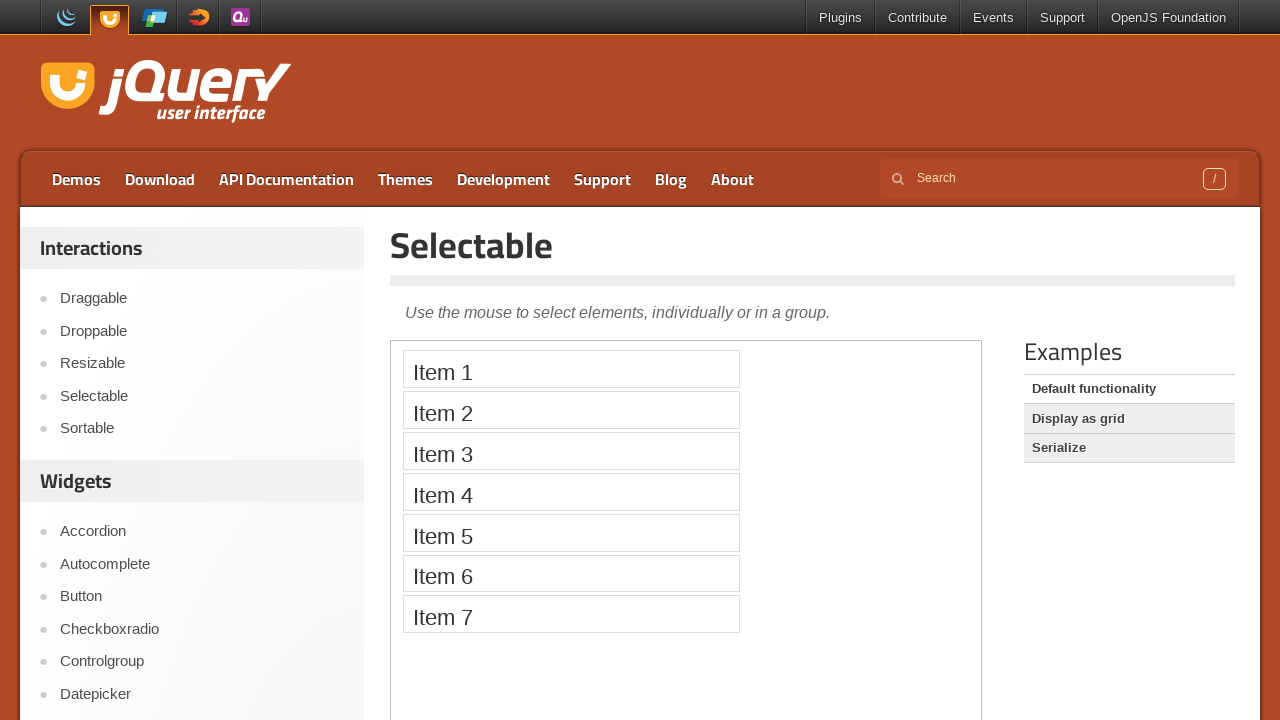

Located the seventh selectable list item
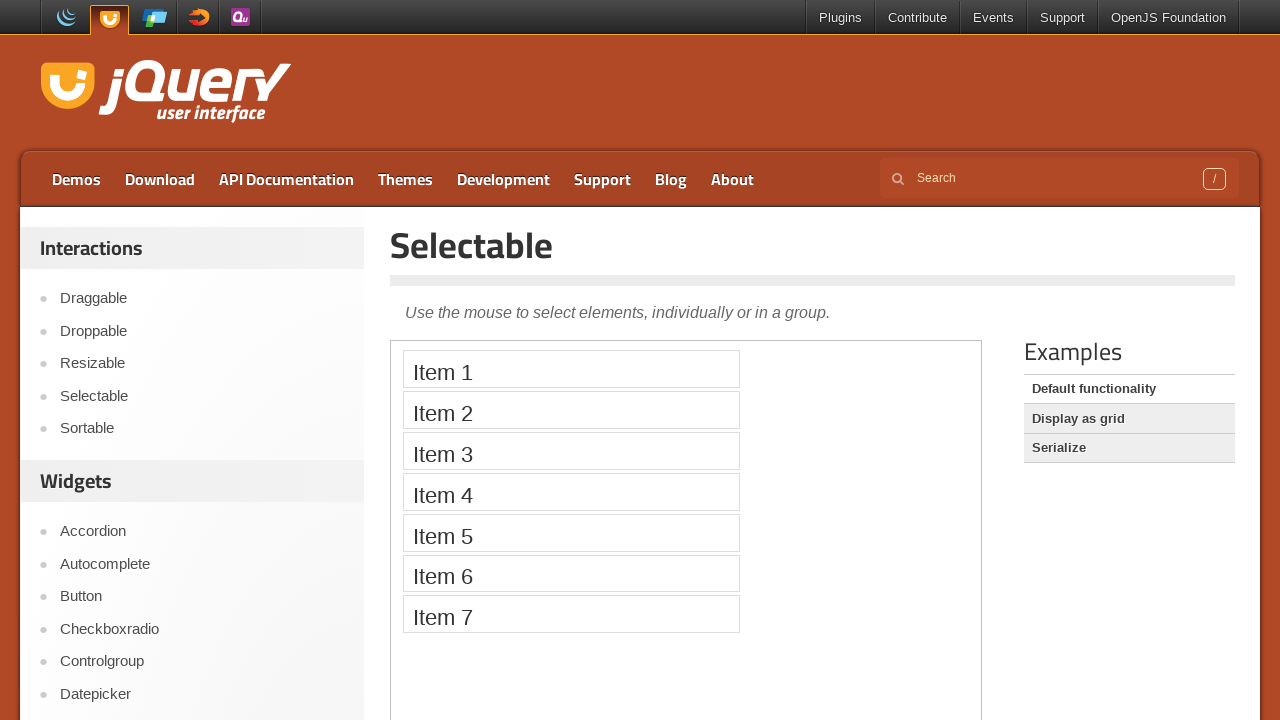

First list item became visible
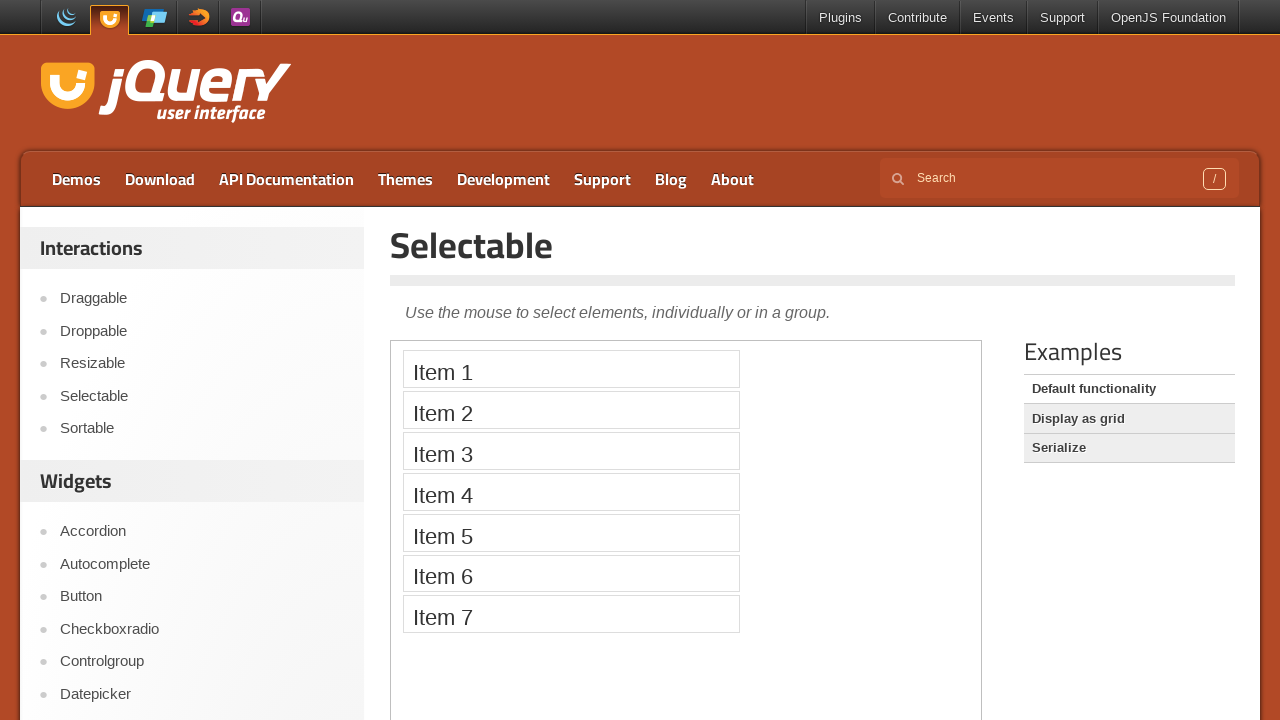

Seventh list item became visible
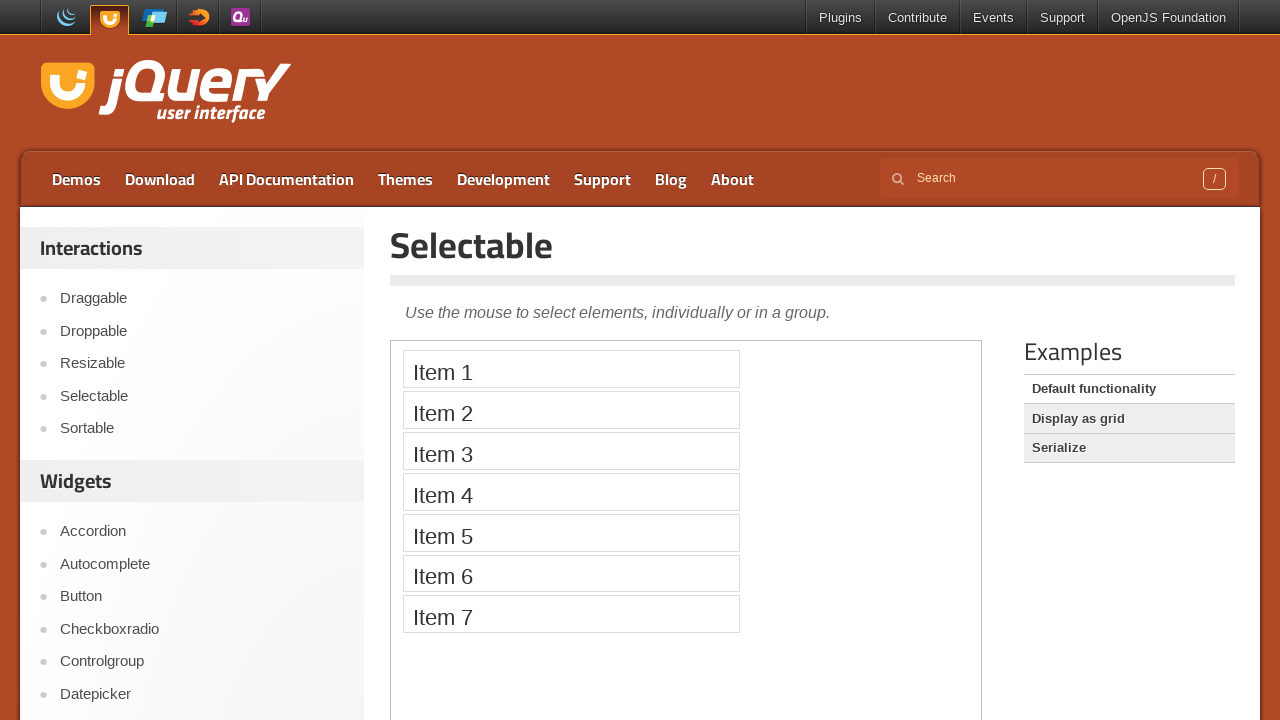

Retrieved bounding box of first list item
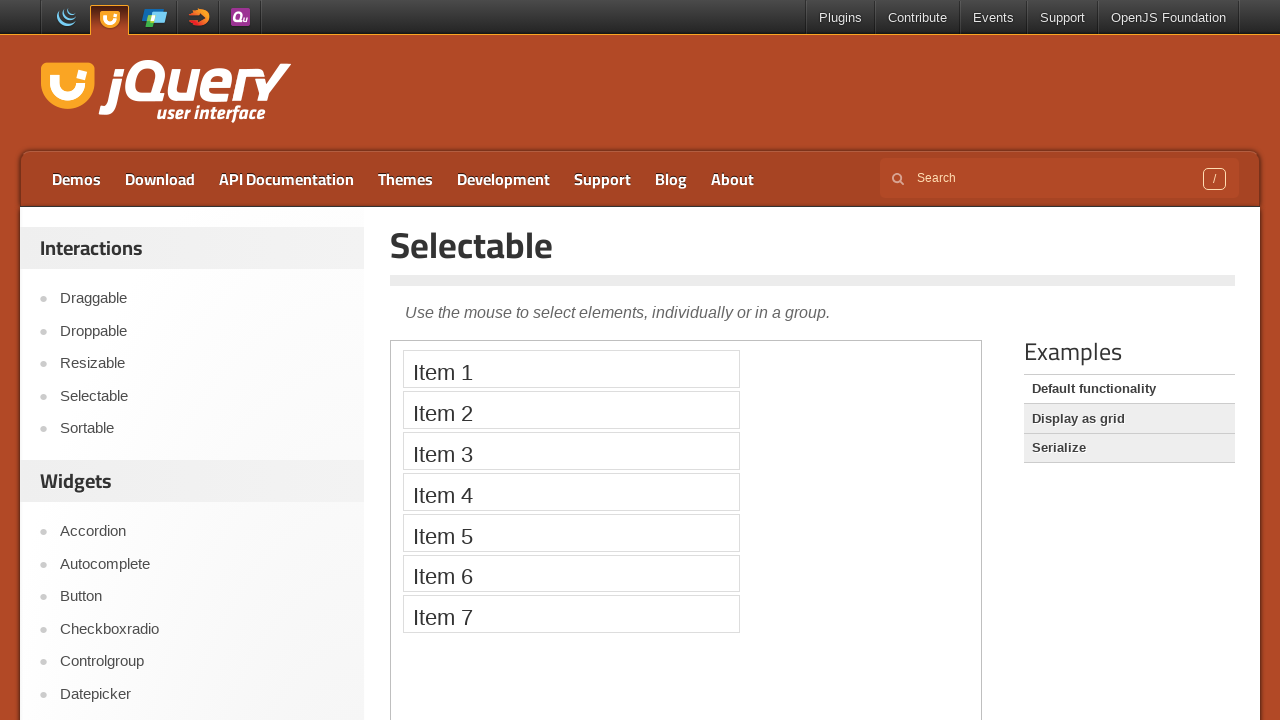

Retrieved bounding box of seventh list item
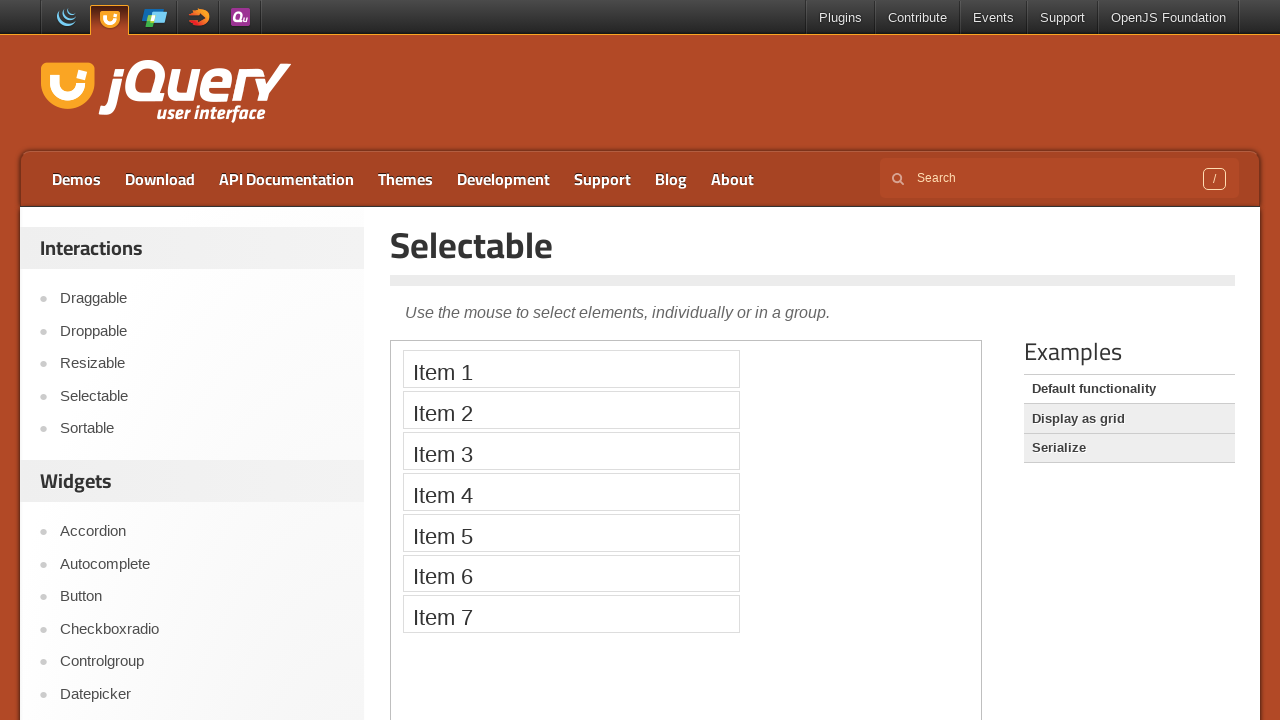

Moved mouse to the center of the first list item at (571, 369)
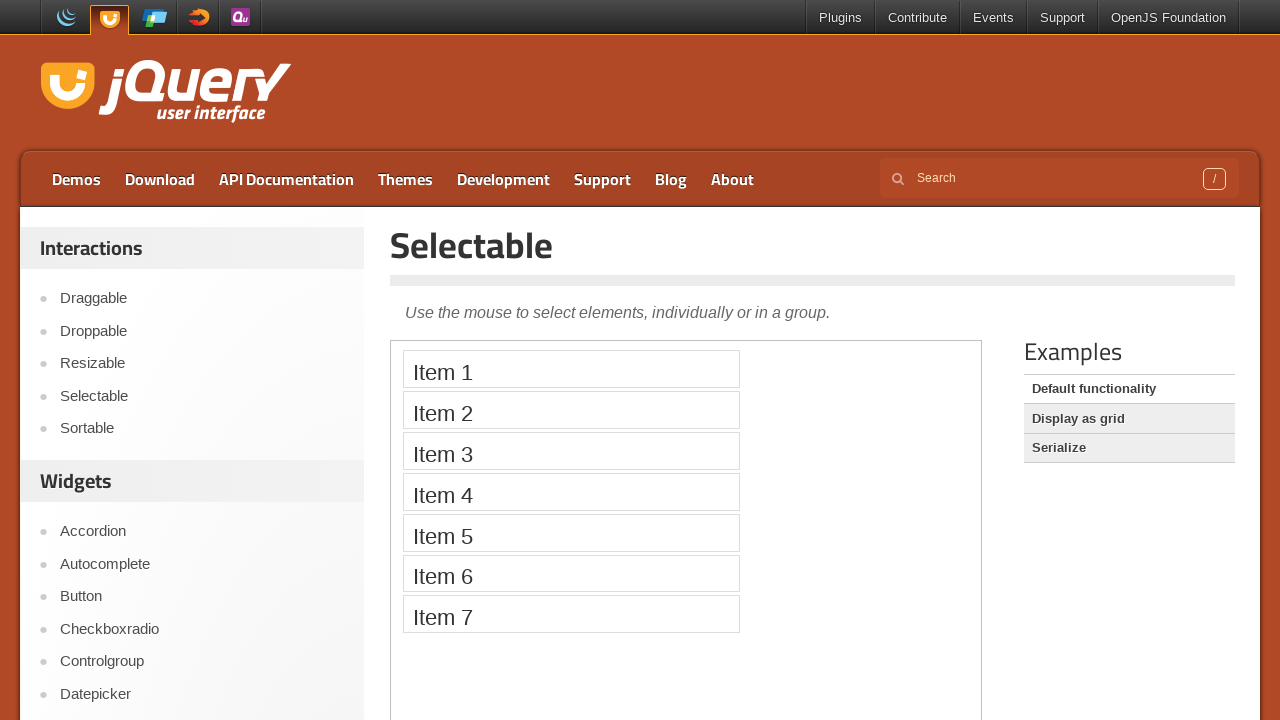

Pressed mouse button down to start selection at (571, 369)
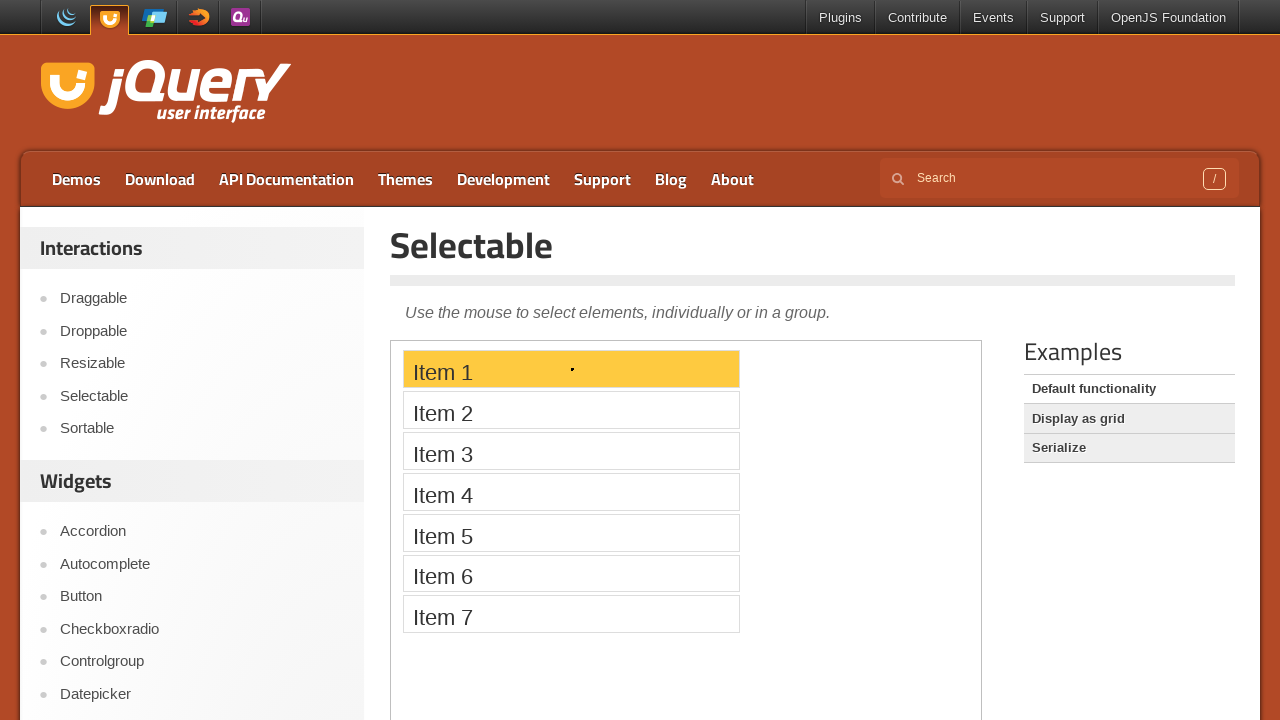

Dragged mouse to the center of the seventh list item at (571, 614)
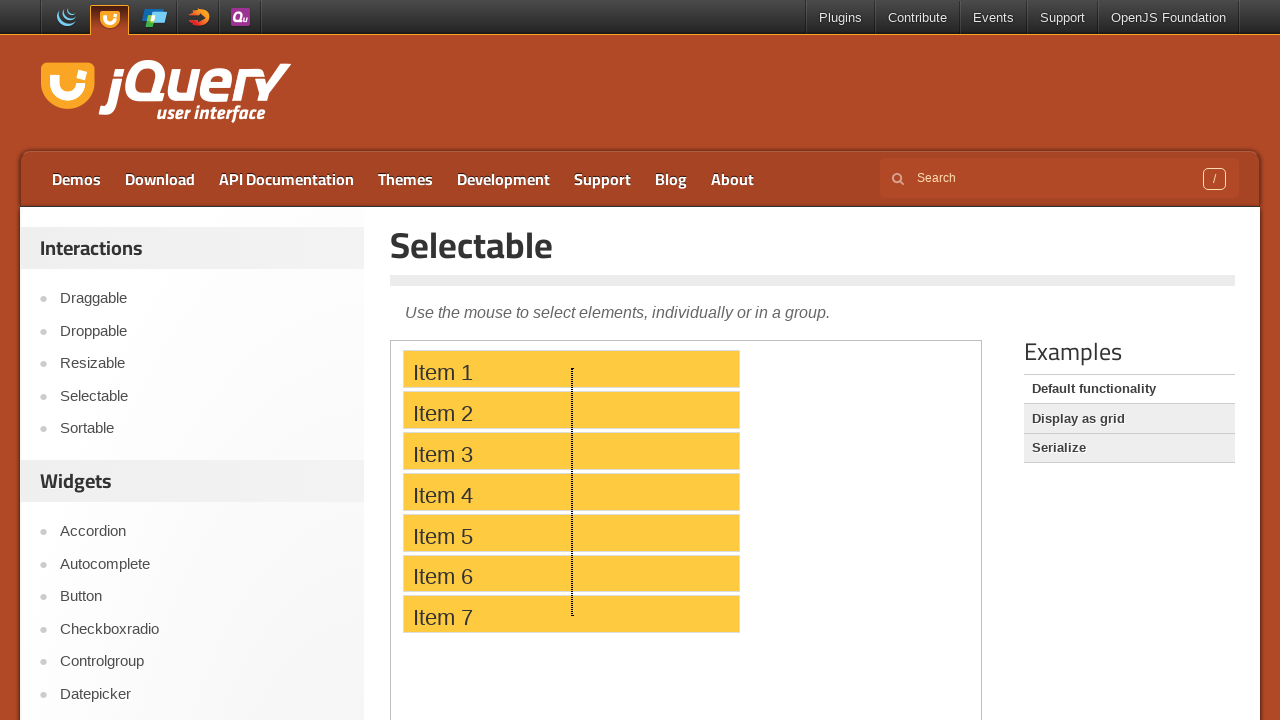

Released mouse button to complete selection of all items at (571, 614)
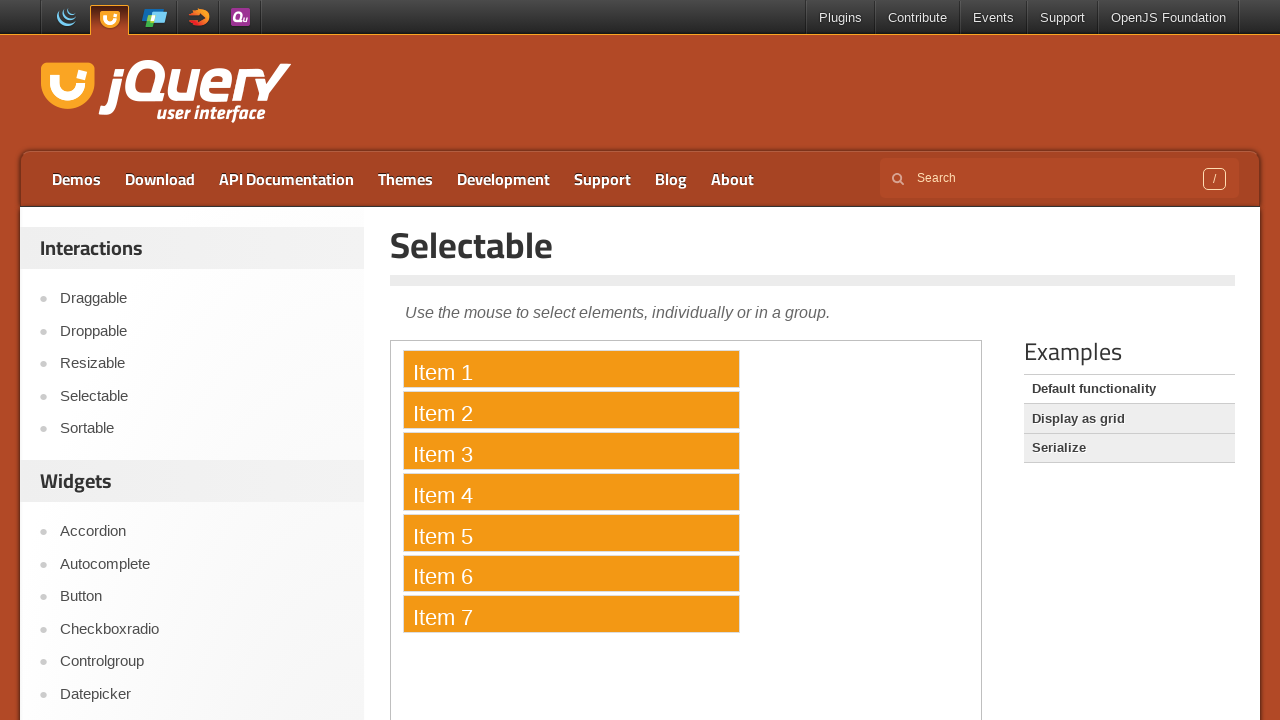

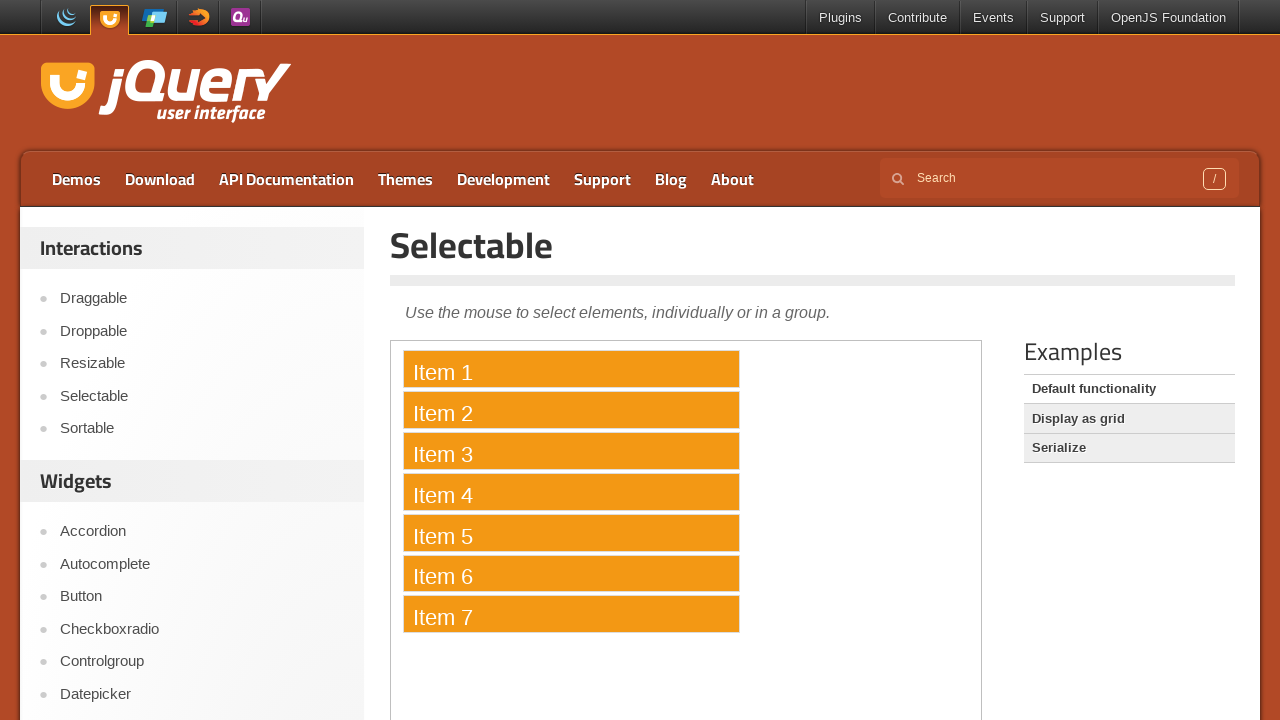